Opens the GeeksforGeeks homepage and retrieves the page title to verify the page loaded correctly

Starting URL: https://www.geeksforgeeks.org/

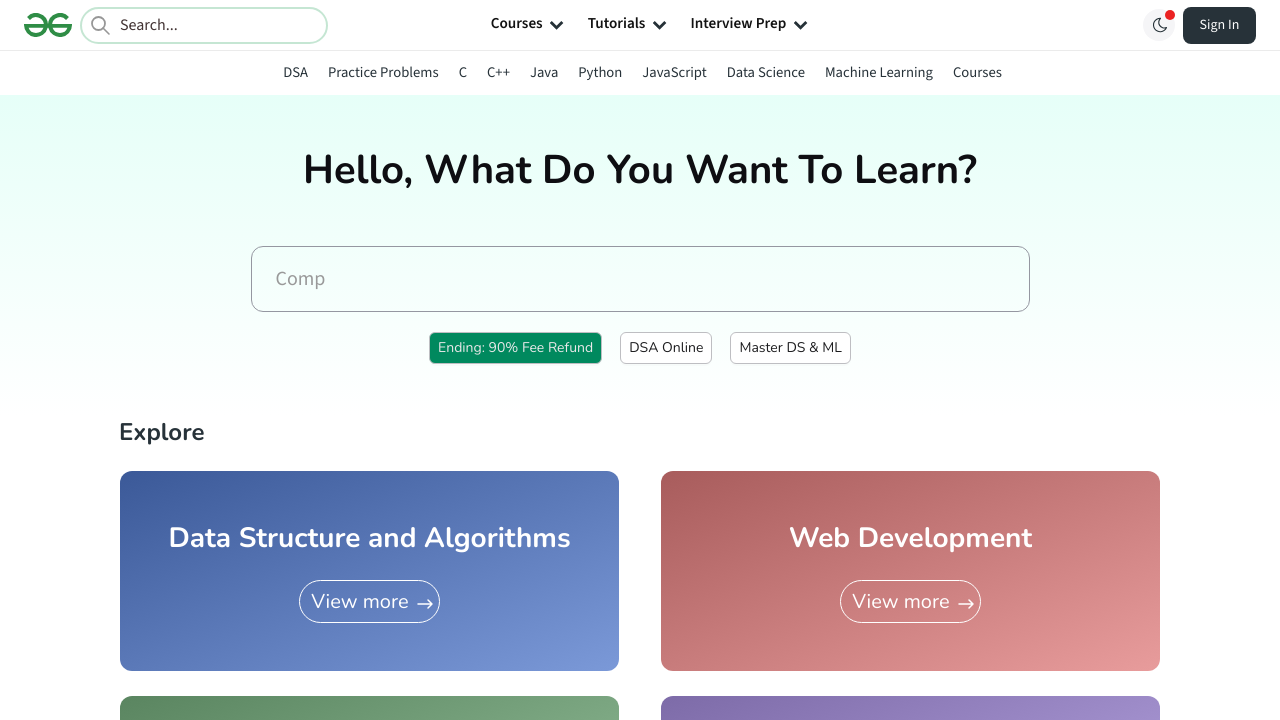

Waited for page DOM content to fully load
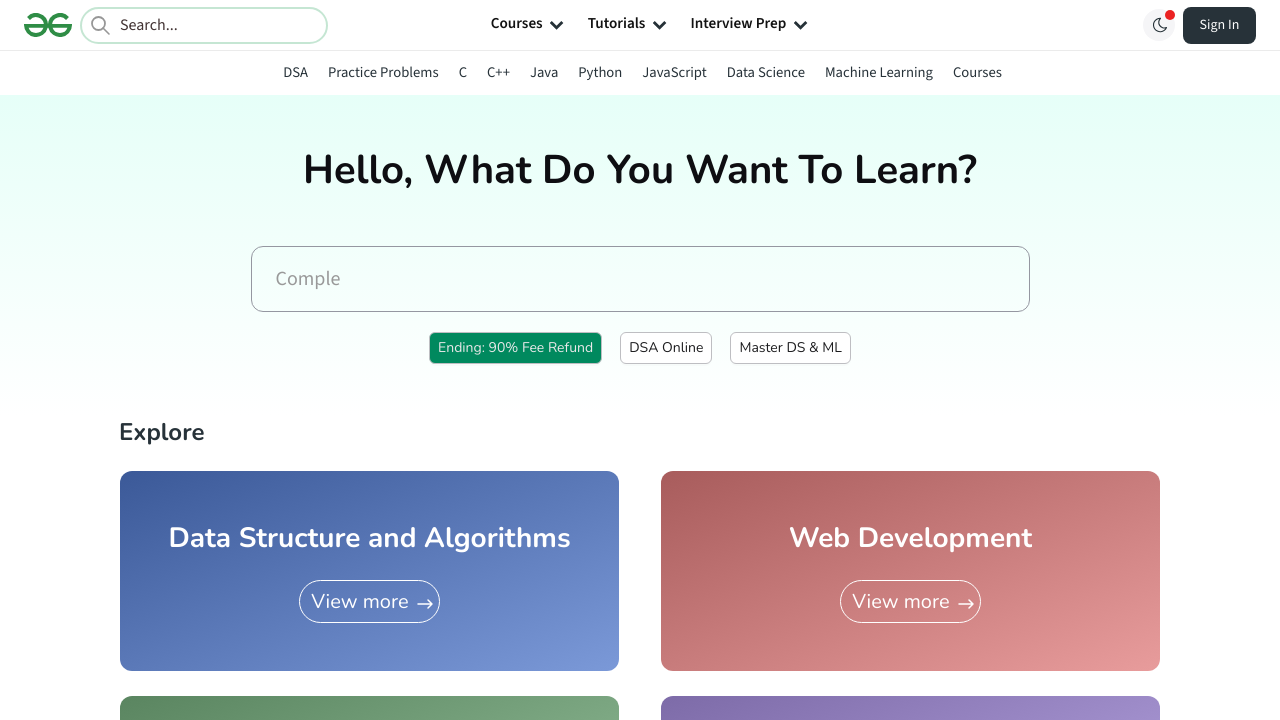

Retrieved page title: 'GeeksforGeeks | Your All-in-One Learning Portal'
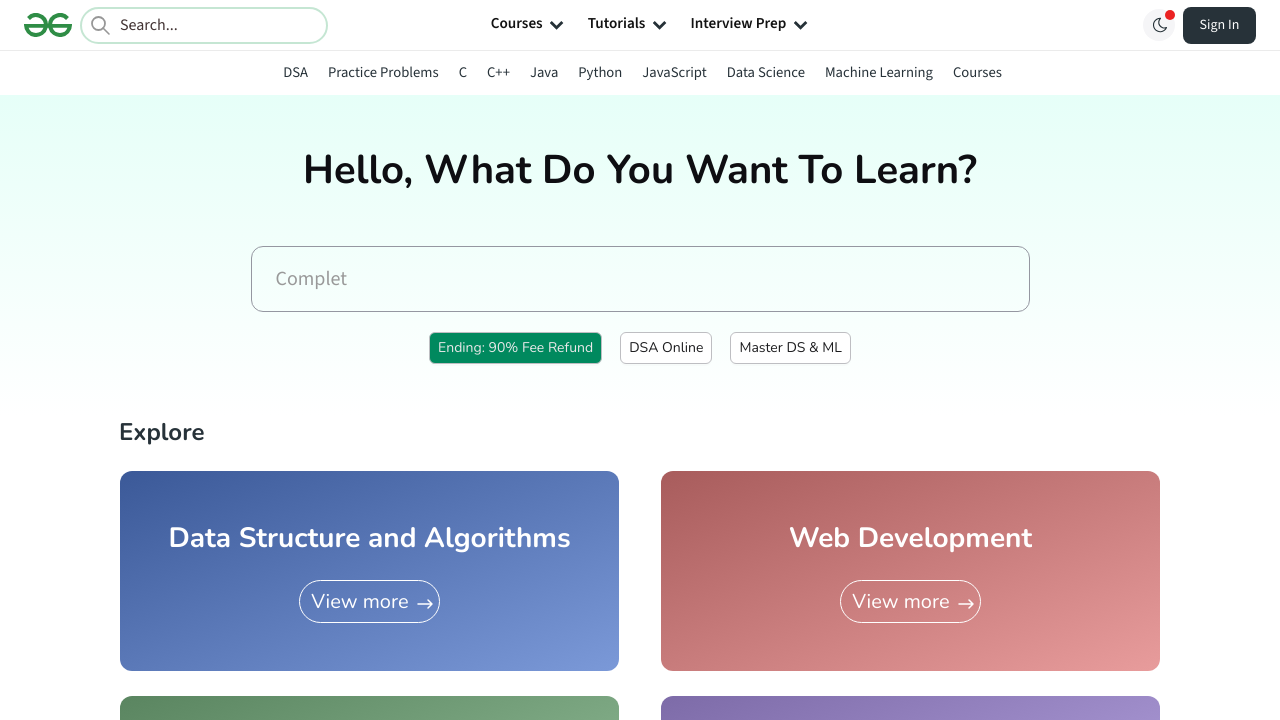

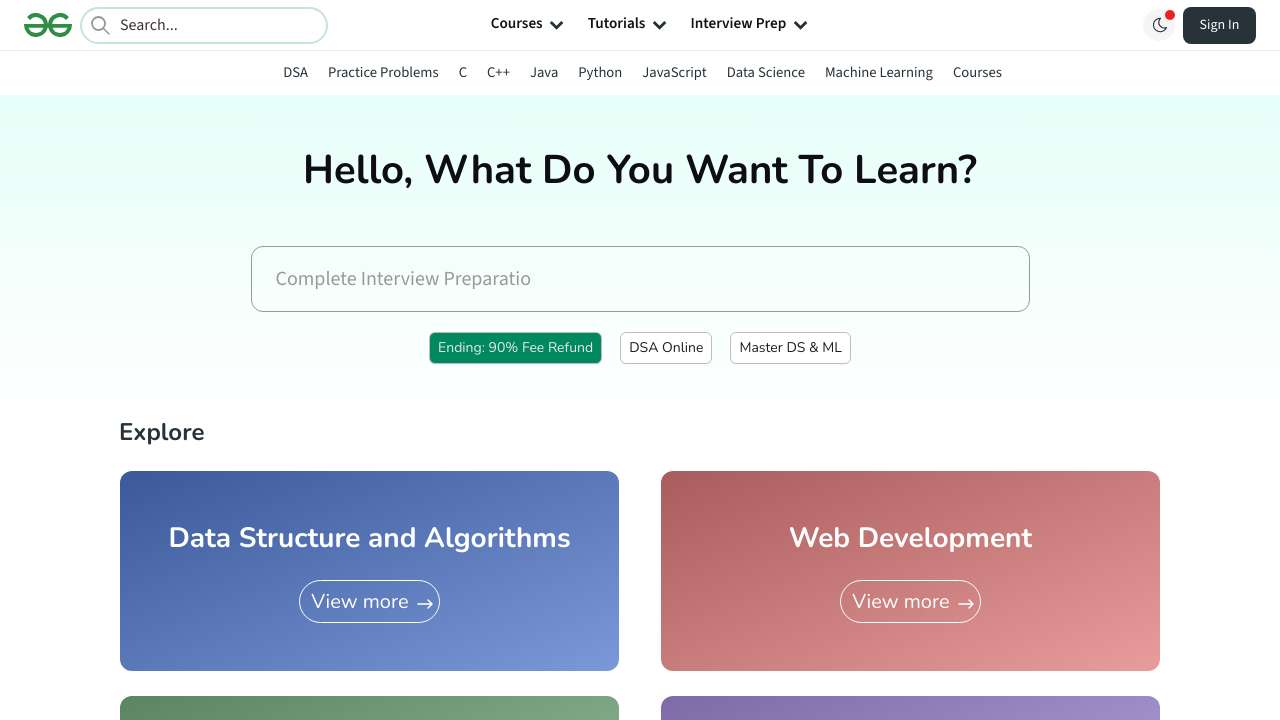